Searches for products, adds Cashews to cart, proceeds through checkout flow to place order

Starting URL: https://rahulshettyacademy.com/seleniumPractise/#/

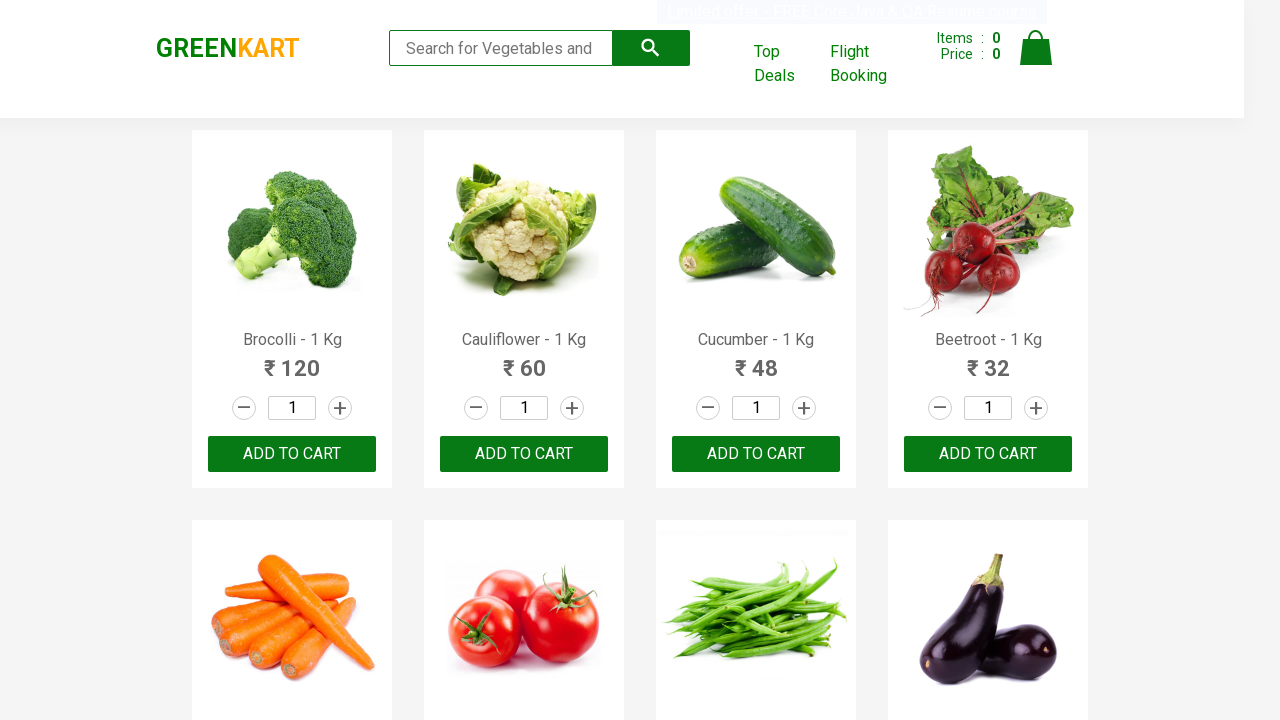

Filled search field with 'ca' to search for products on input.search-keyword
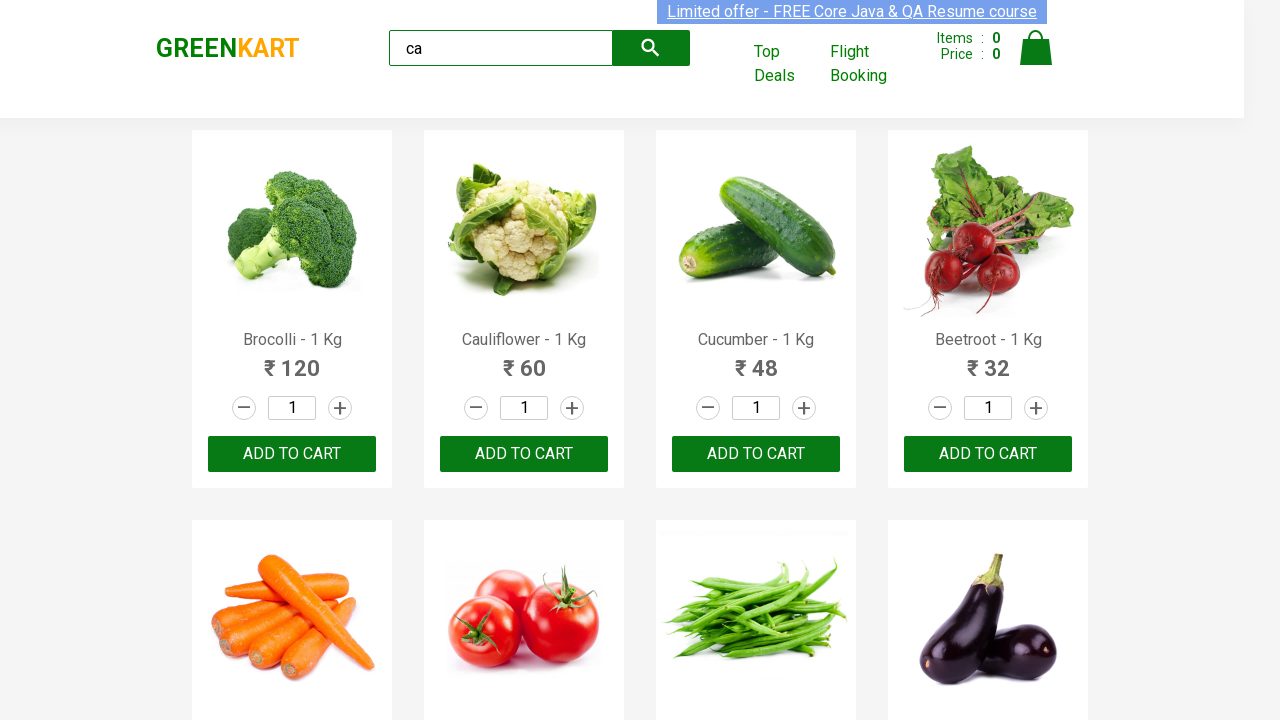

Waited 2 seconds for products to load
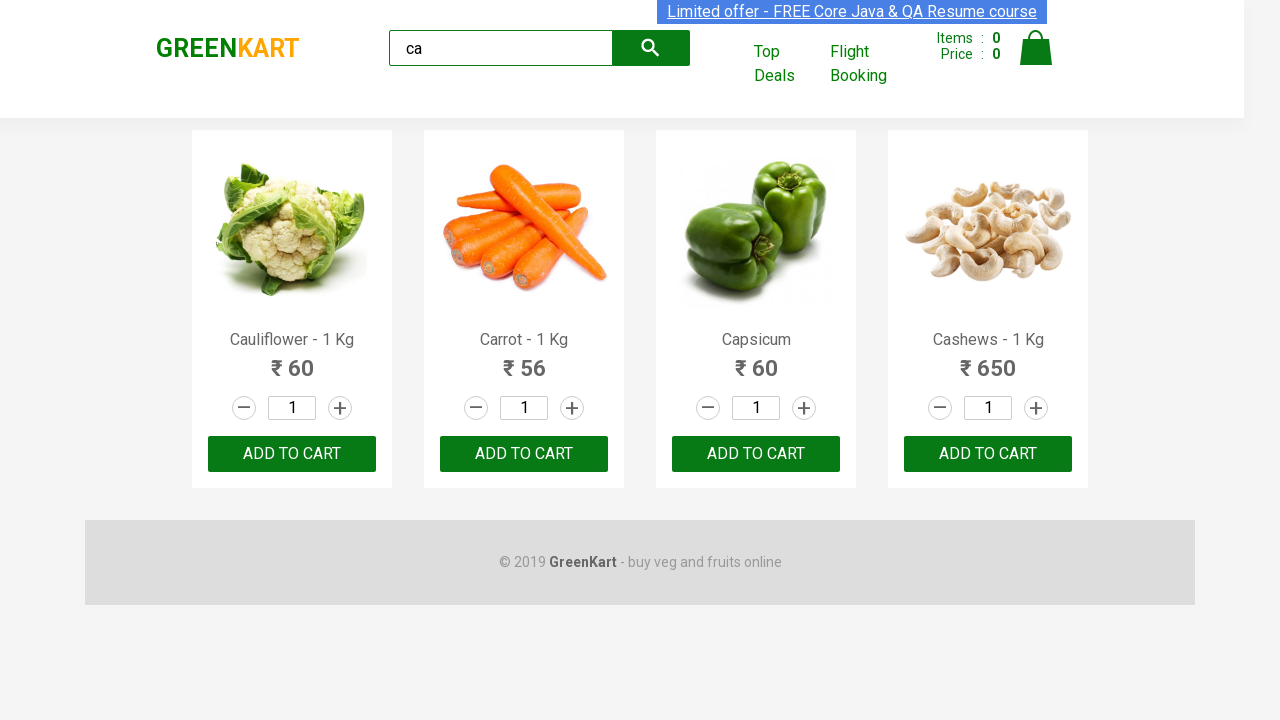

Located all product elements on the page
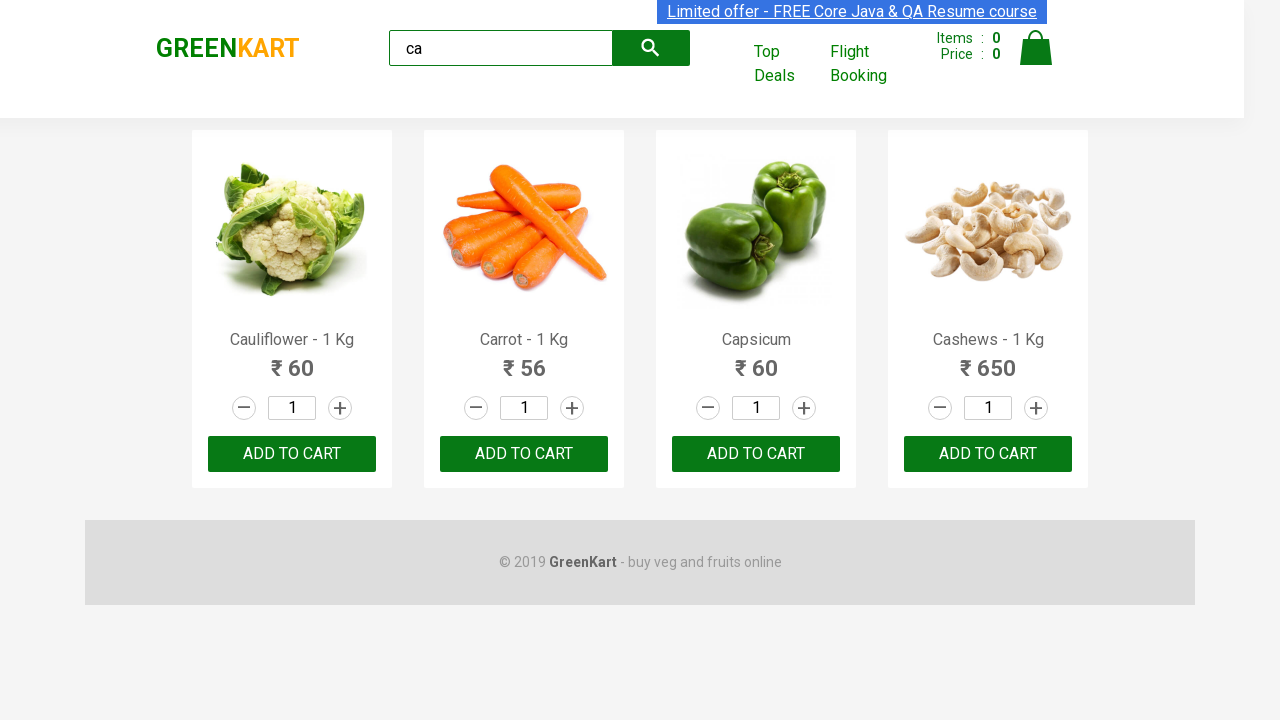

Checked product name: Cauliflower - 1 Kg
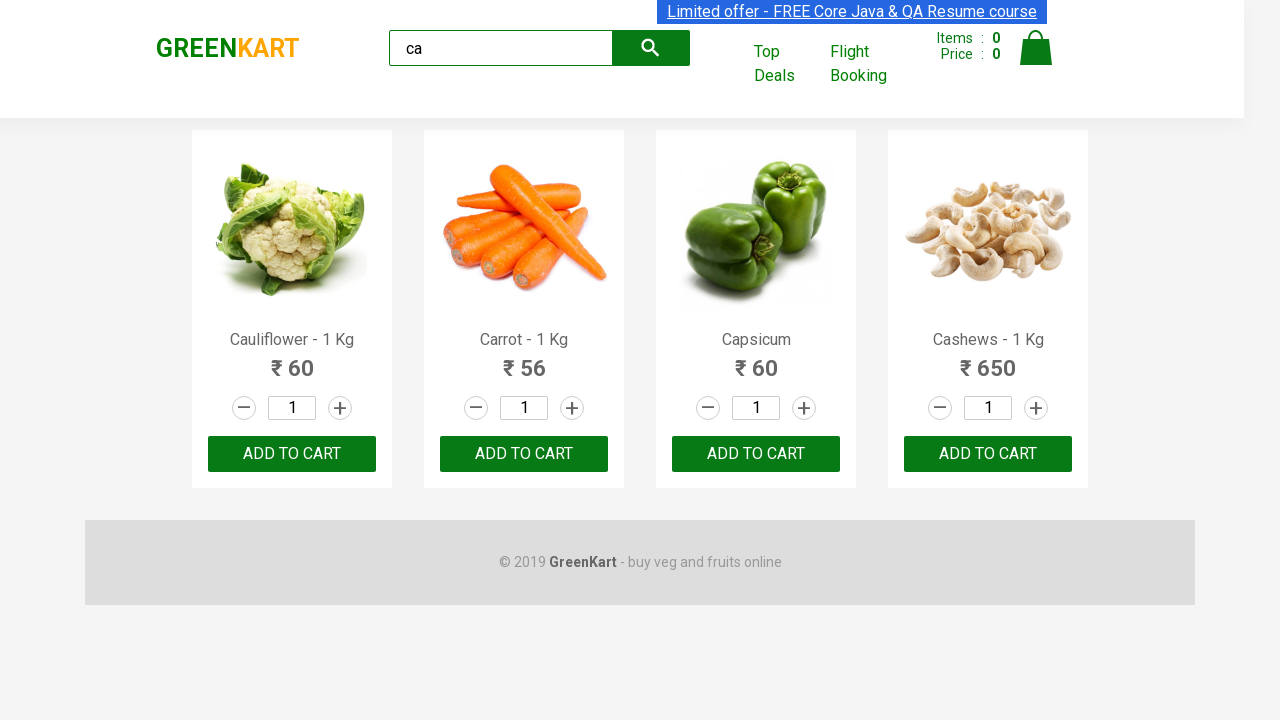

Checked product name: Carrot - 1 Kg
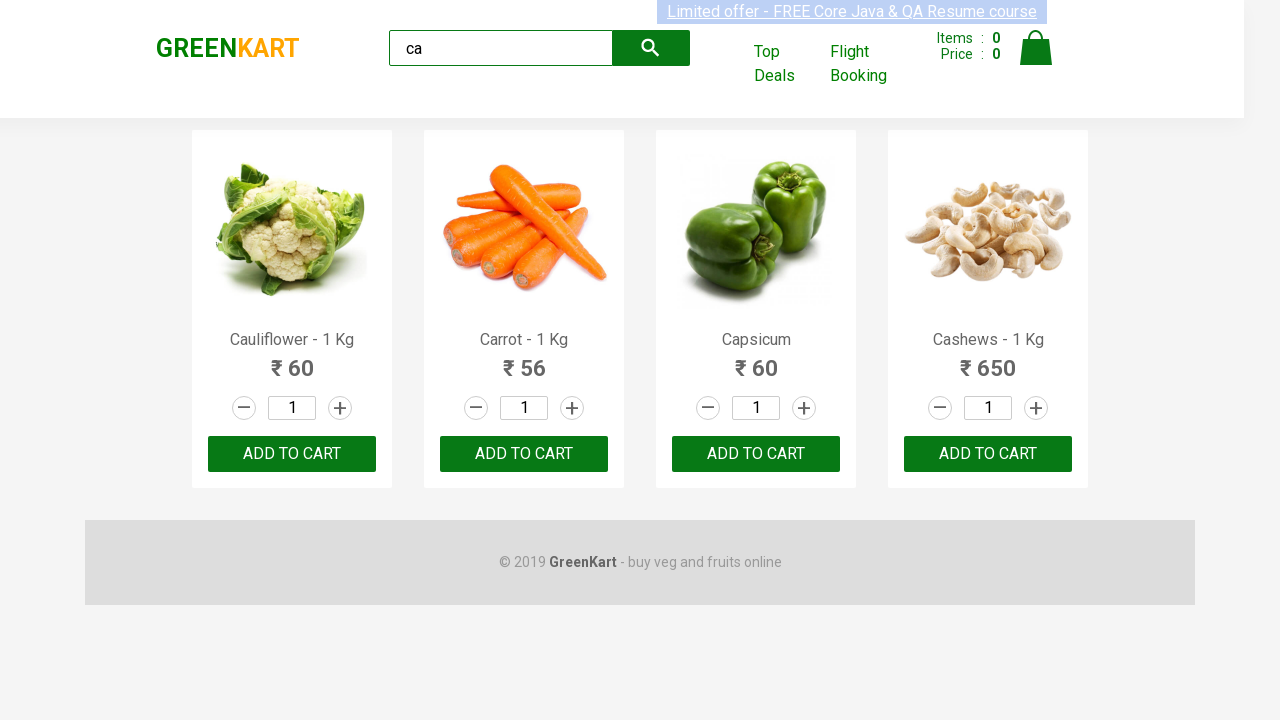

Checked product name: Capsicum
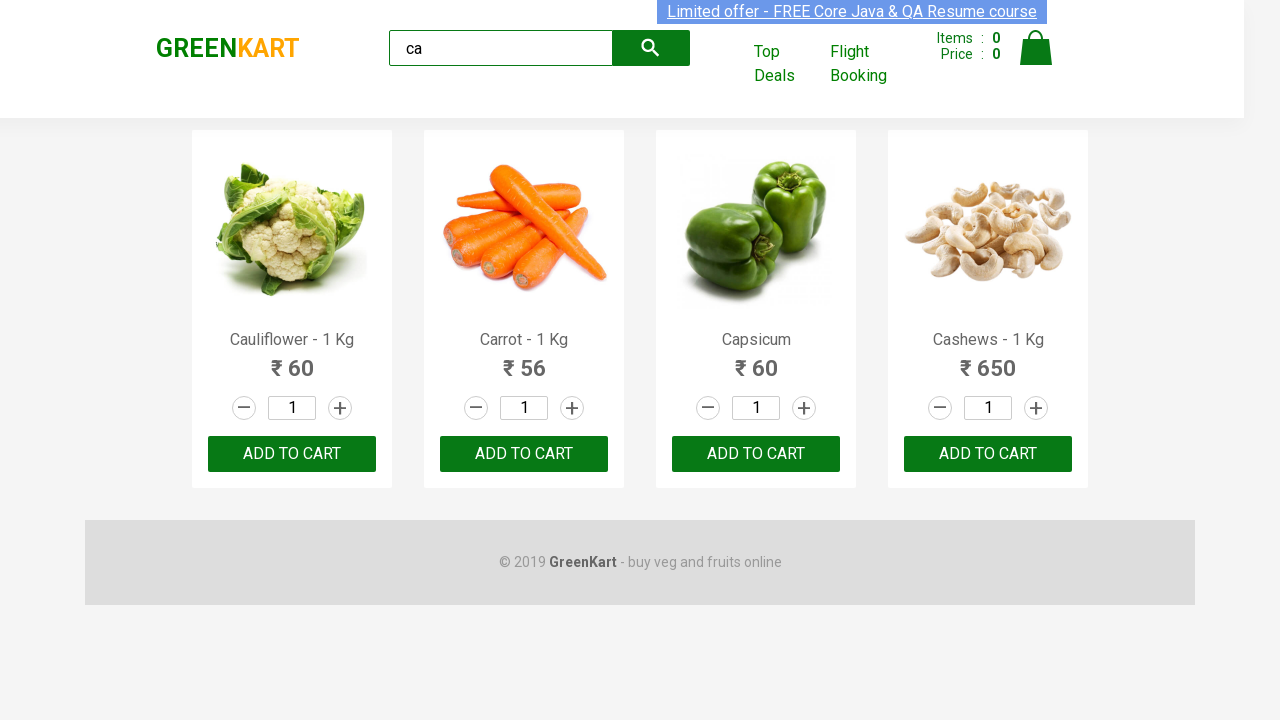

Checked product name: Cashews - 1 Kg
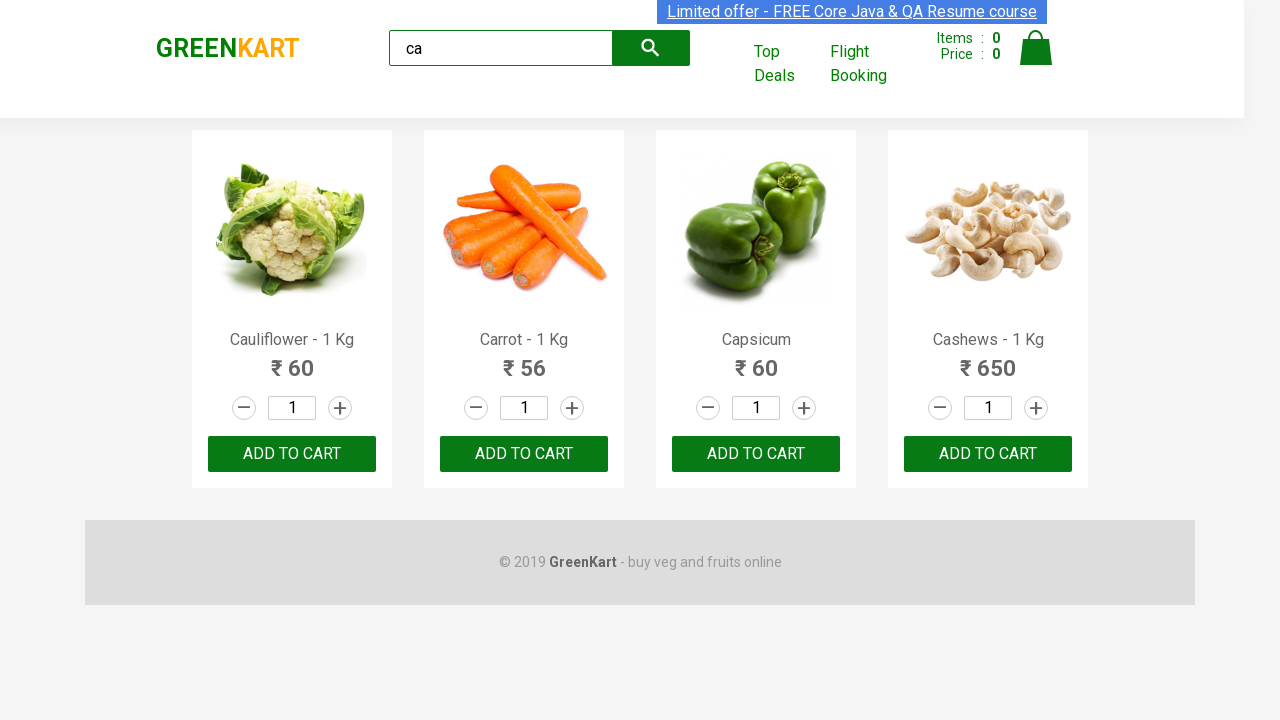

Found and clicked 'Add to Cart' button for Cashews product at (988, 454) on .products .product >> nth=3 >> button
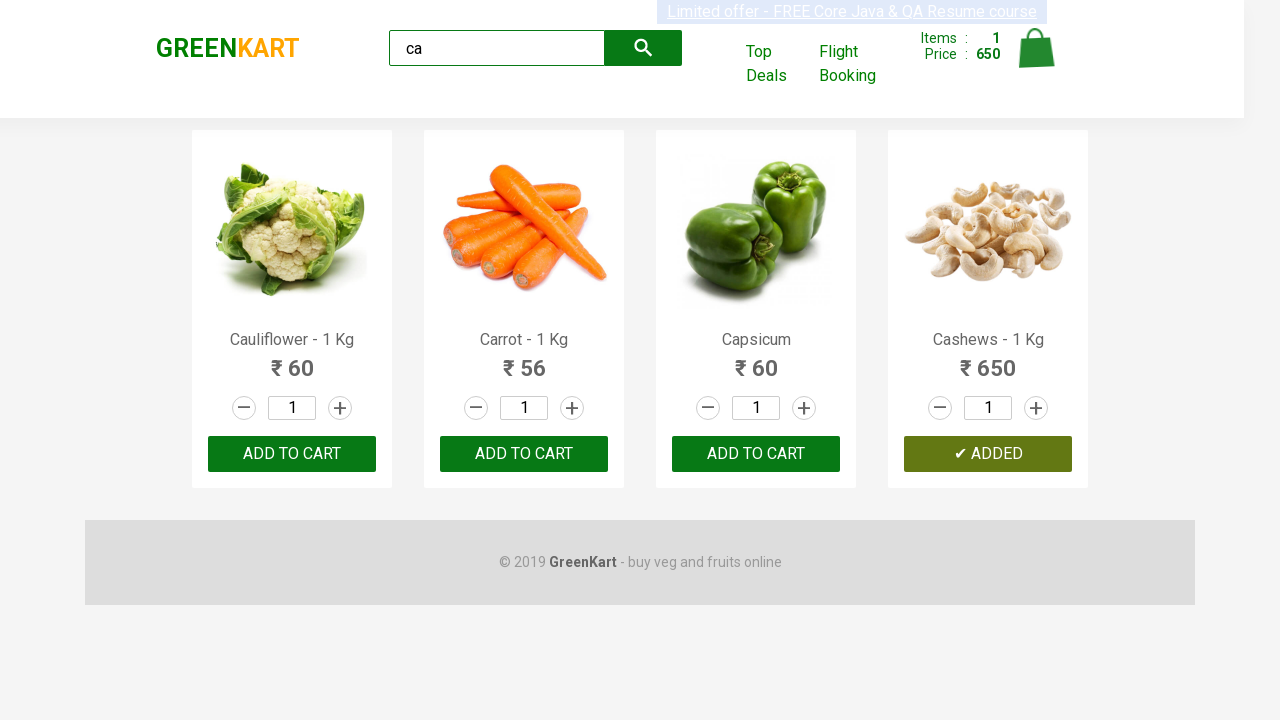

Clicked cart icon to view cart at (1036, 48) on .cart-icon > img
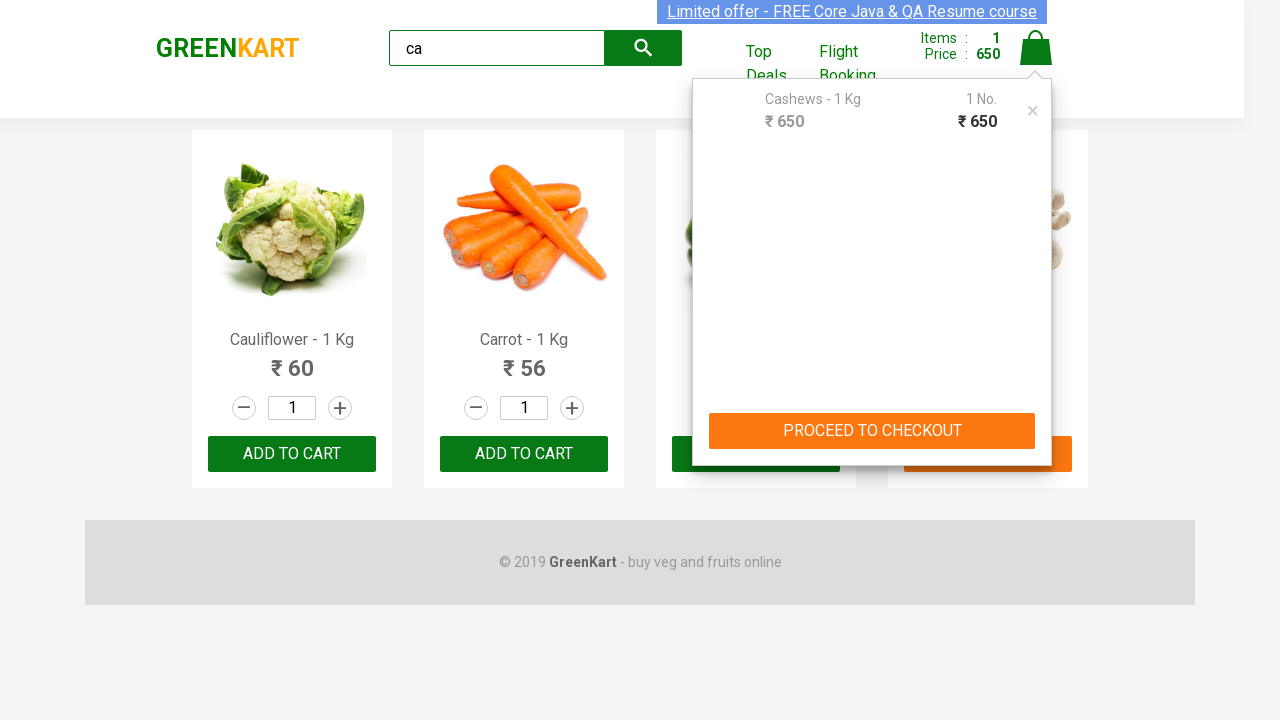

Clicked 'PROCEED TO CHECKOUT' button at (872, 431) on text=PROCEED TO CHECKOUT
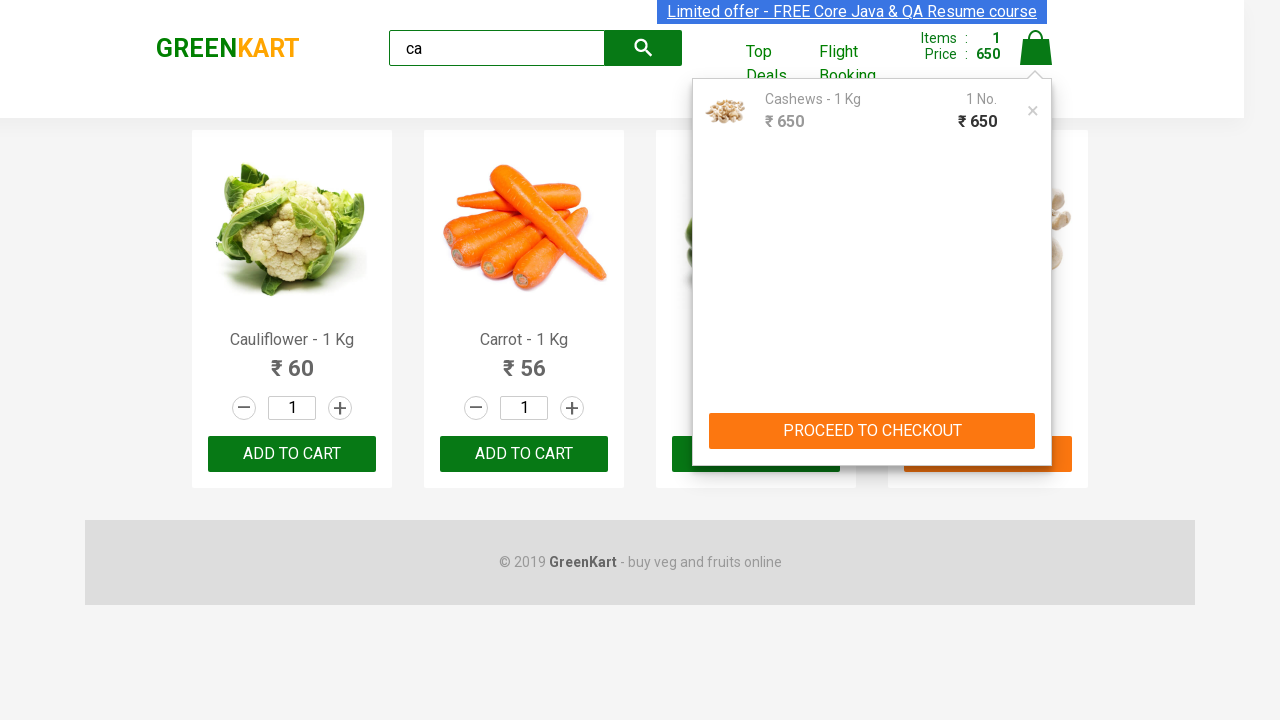

Clicked 'Place Order' button to complete purchase at (1036, 420) on text=Place Order
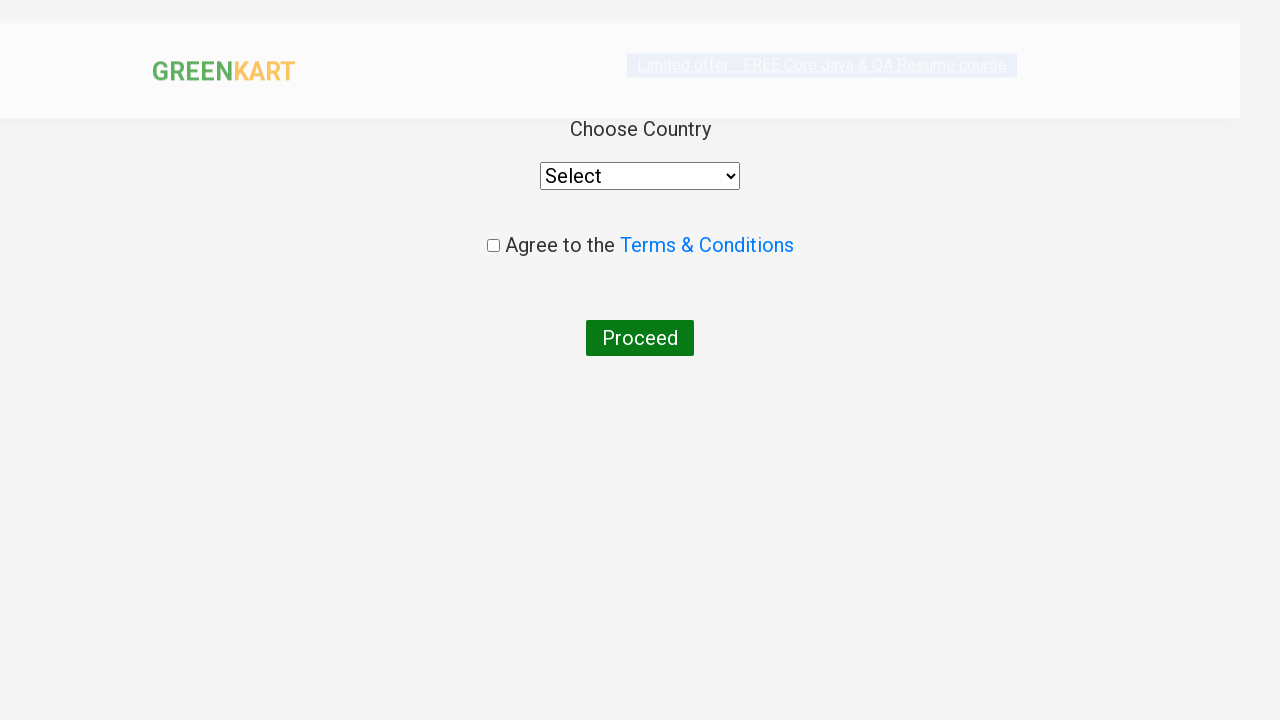

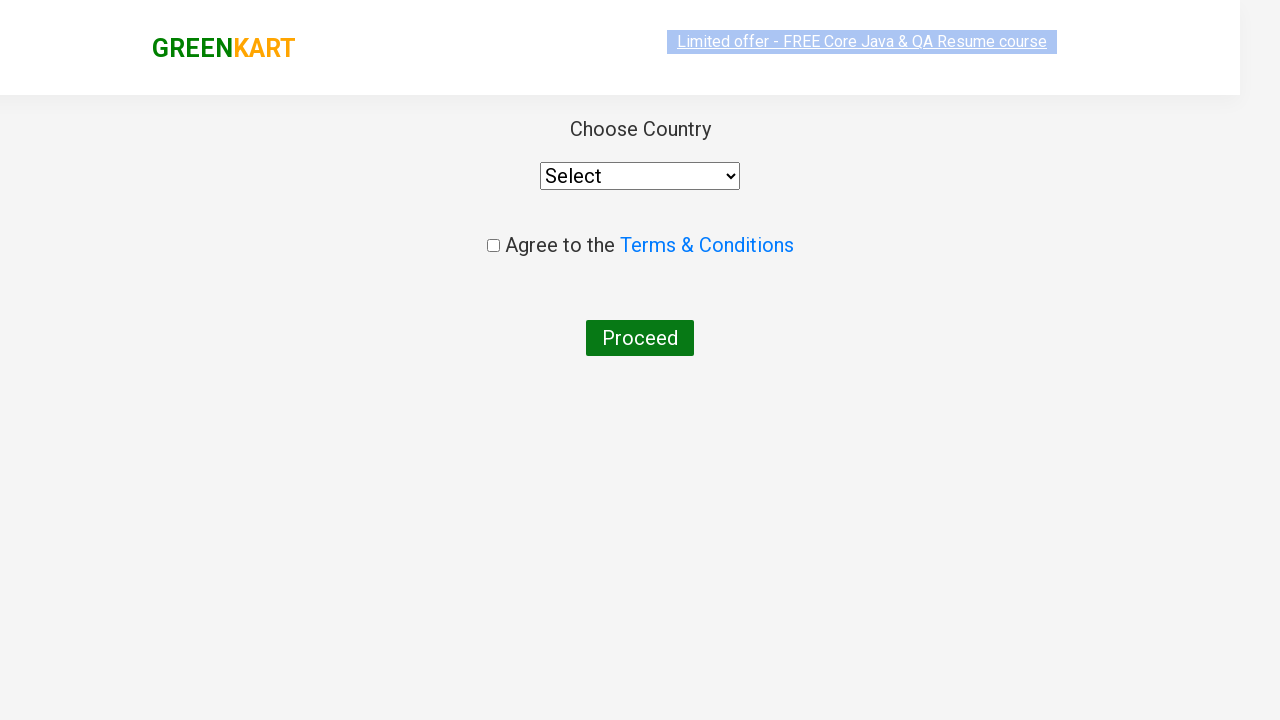